Tests unmarking todo items as complete by unchecking their checkboxes

Starting URL: https://demo.playwright.dev/todomvc

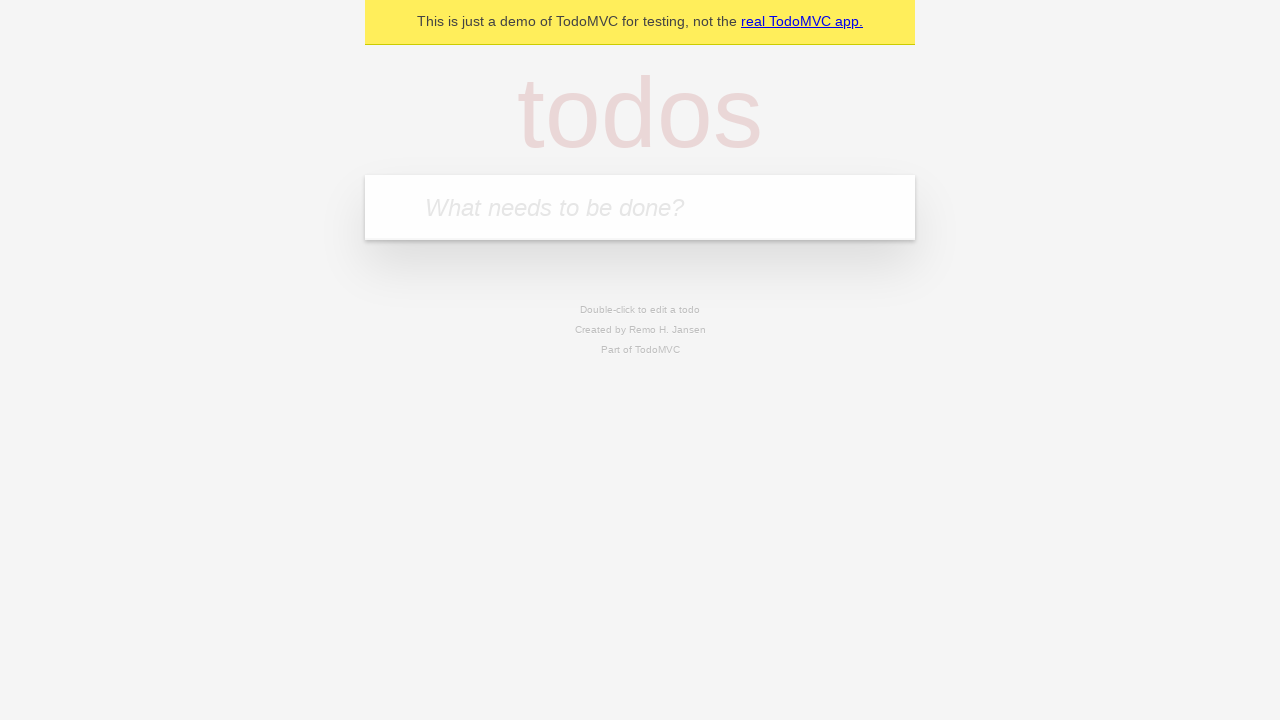

Filled todo input with 'buy some cheese' on internal:attr=[placeholder="What needs to be done?"i]
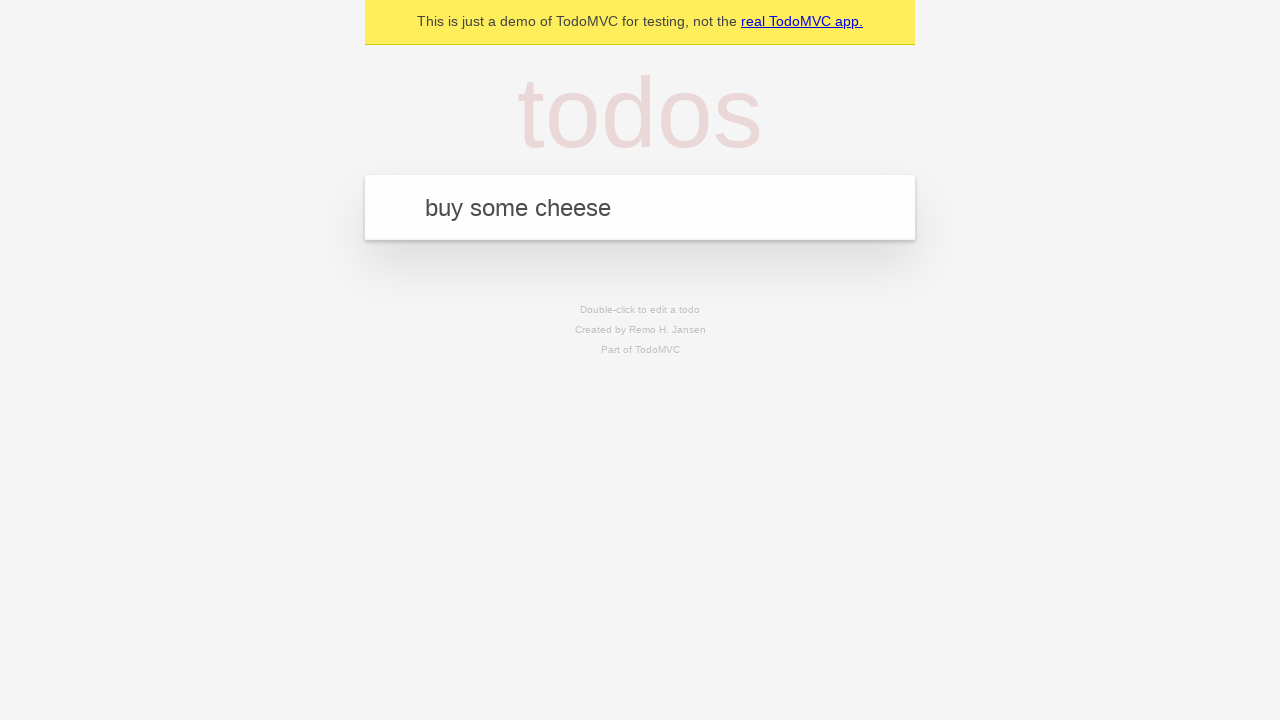

Pressed Enter to create first todo item on internal:attr=[placeholder="What needs to be done?"i]
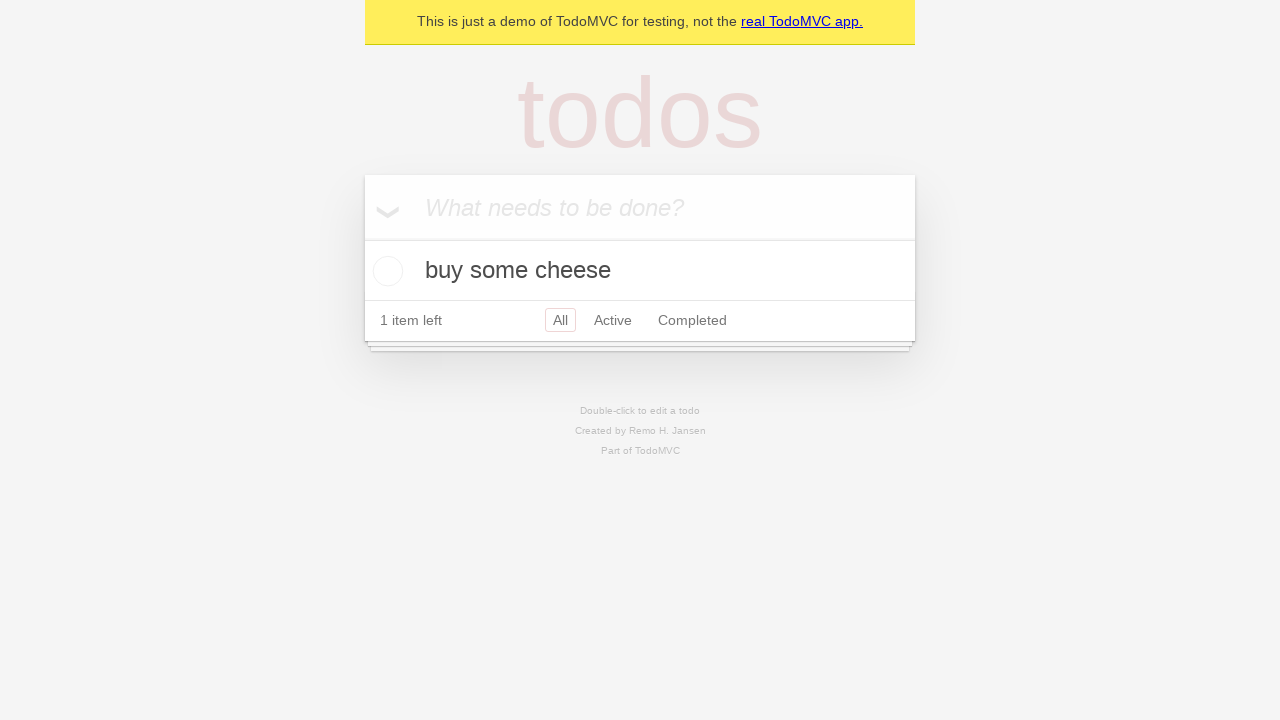

Filled todo input with 'feed the cat' on internal:attr=[placeholder="What needs to be done?"i]
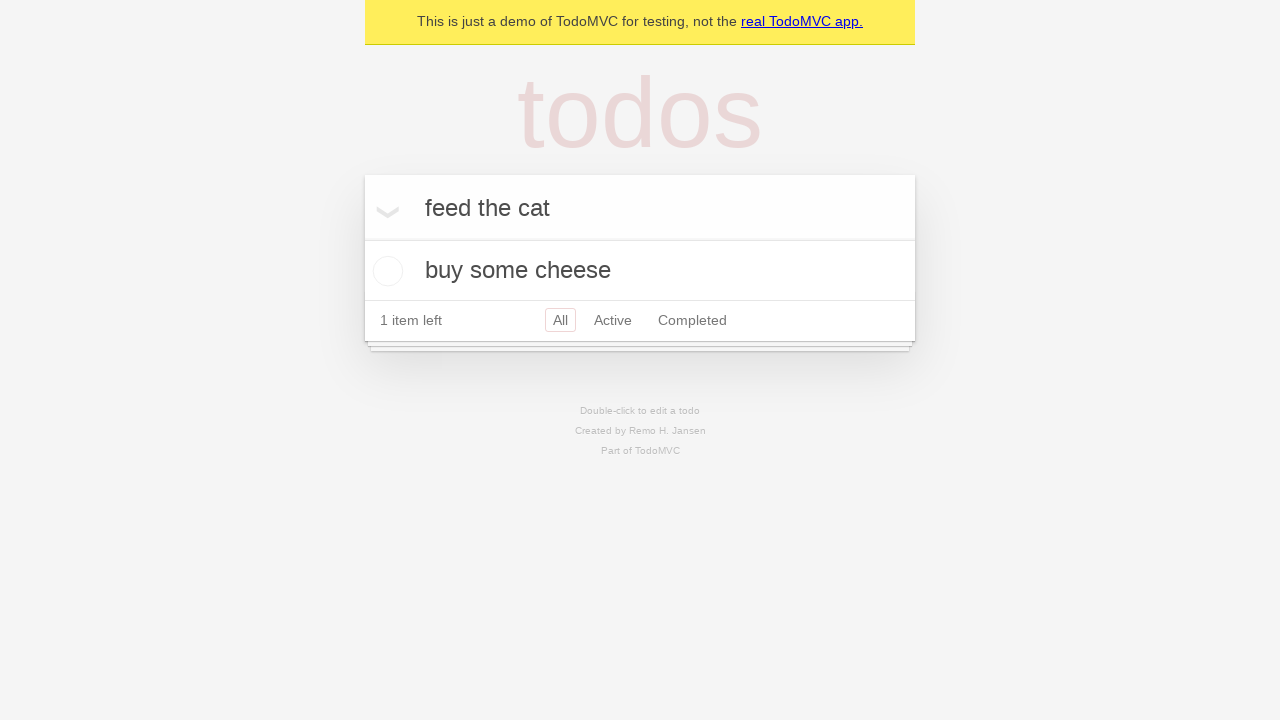

Pressed Enter to create second todo item on internal:attr=[placeholder="What needs to be done?"i]
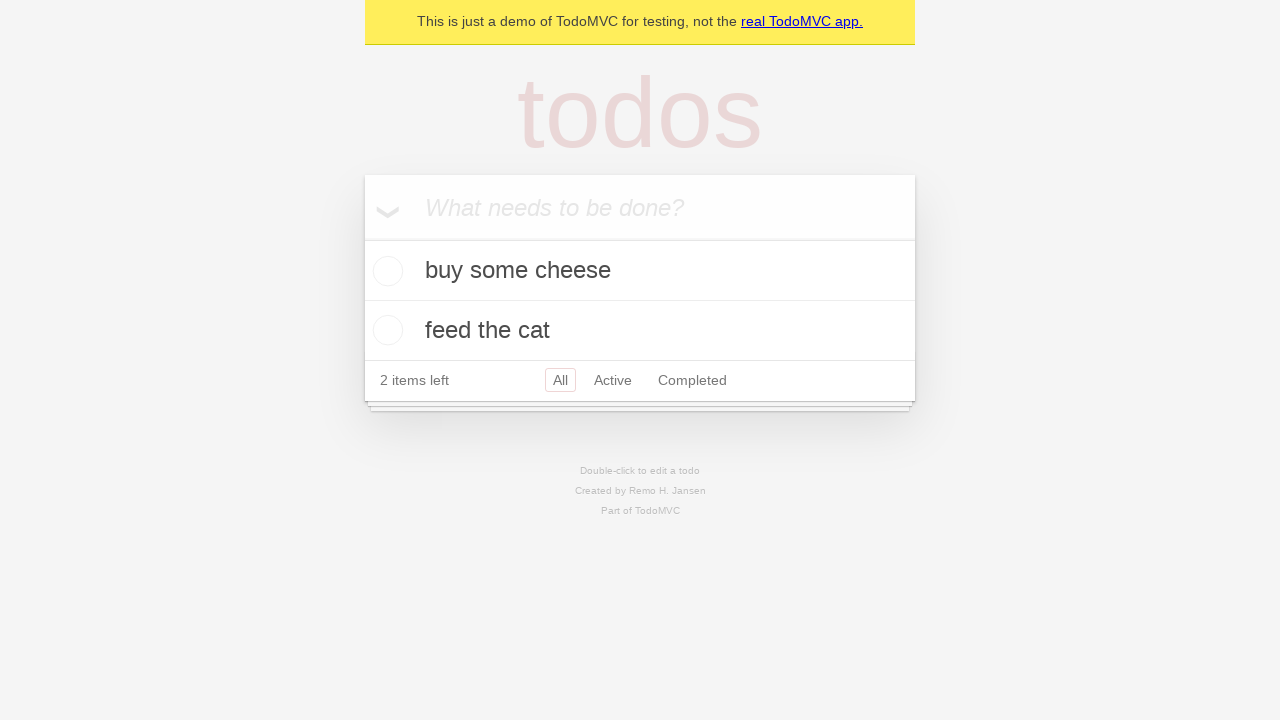

Waited for both todo items to be created
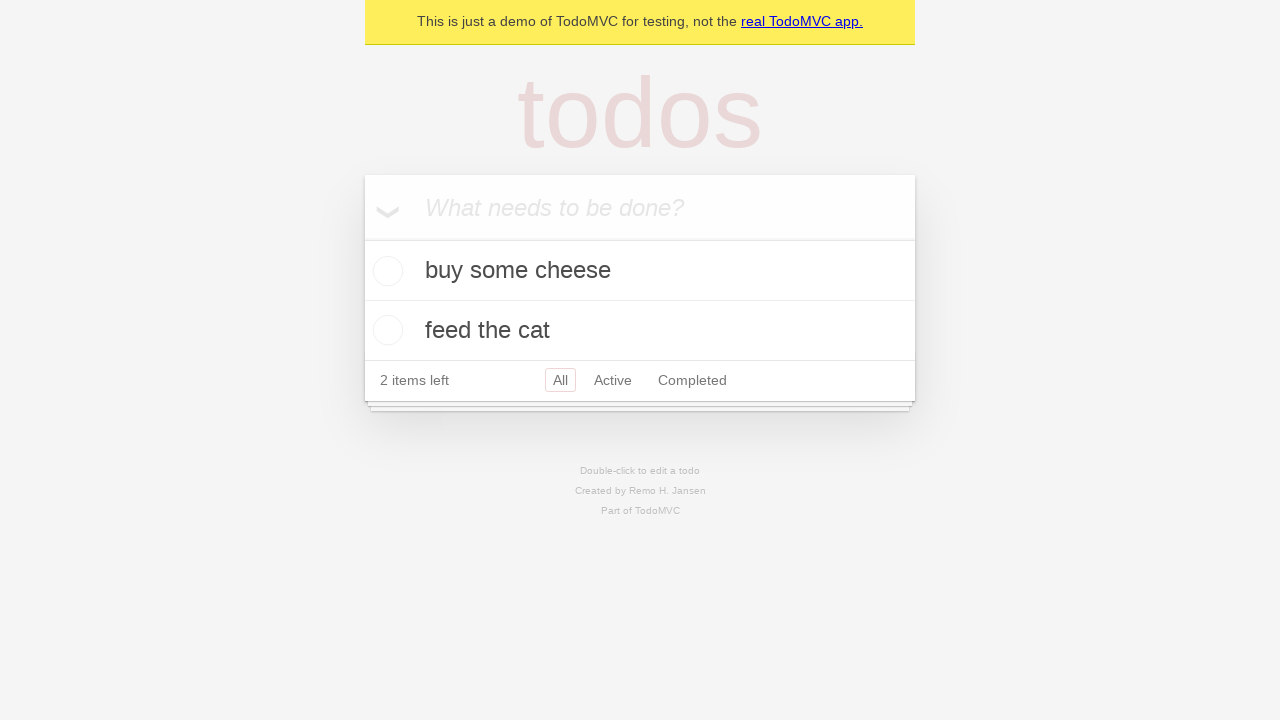

Checked the first todo item as complete at (385, 271) on internal:testid=[data-testid="todo-item"s] >> nth=0 >> internal:role=checkbox
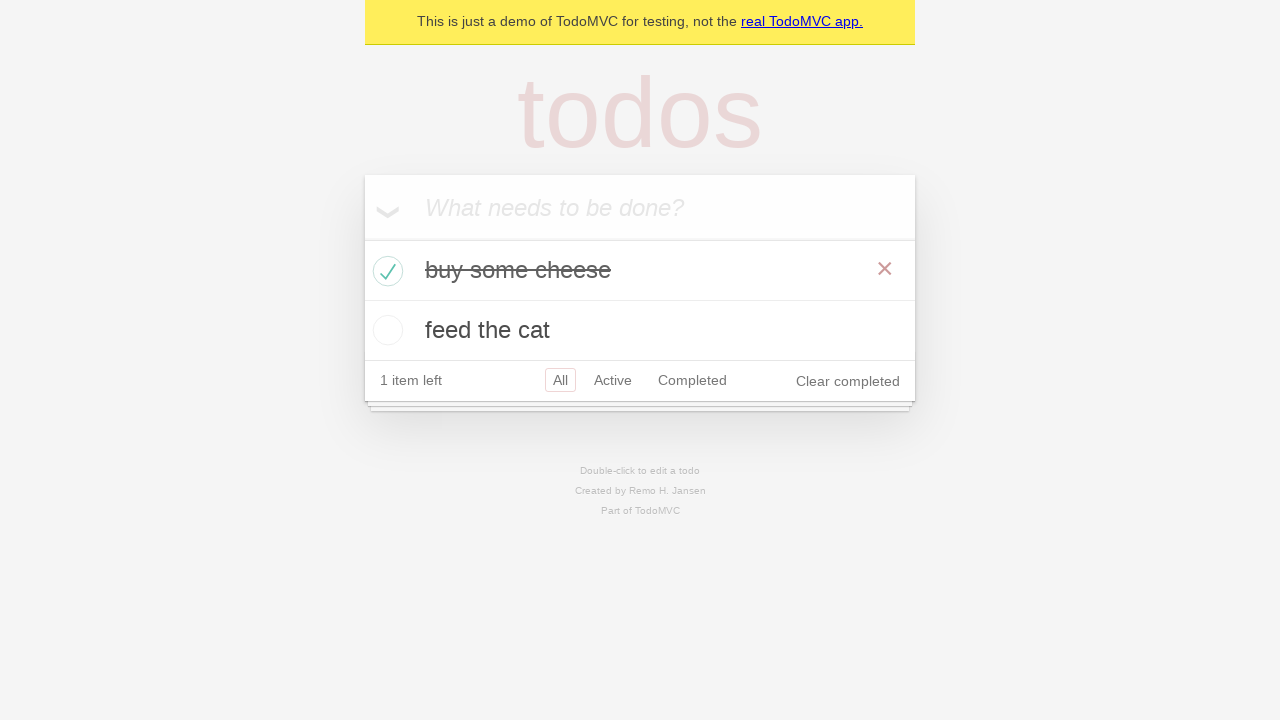

Unchecked the first todo item to mark it as incomplete at (385, 271) on internal:testid=[data-testid="todo-item"s] >> nth=0 >> internal:role=checkbox
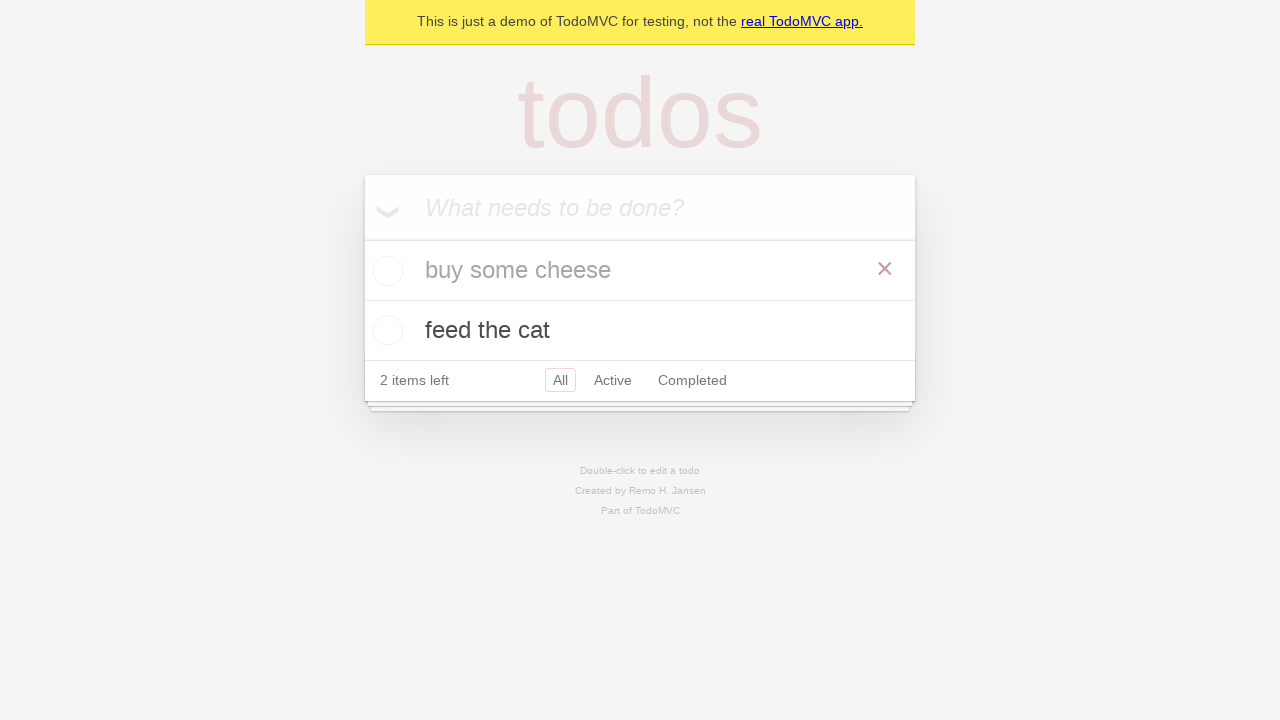

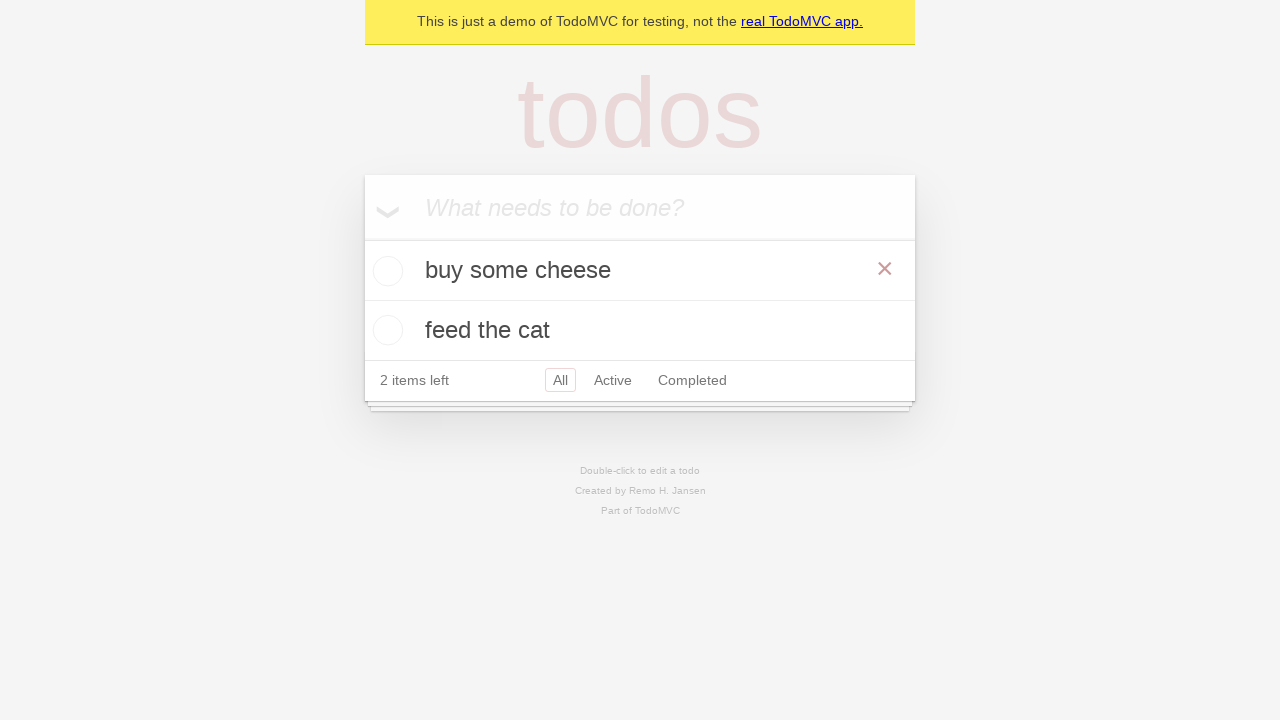